Tests iframe handling by scrolling to the iframe and switching context into it

Starting URL: https://rahulshettyacademy.com/AutomationPractice/

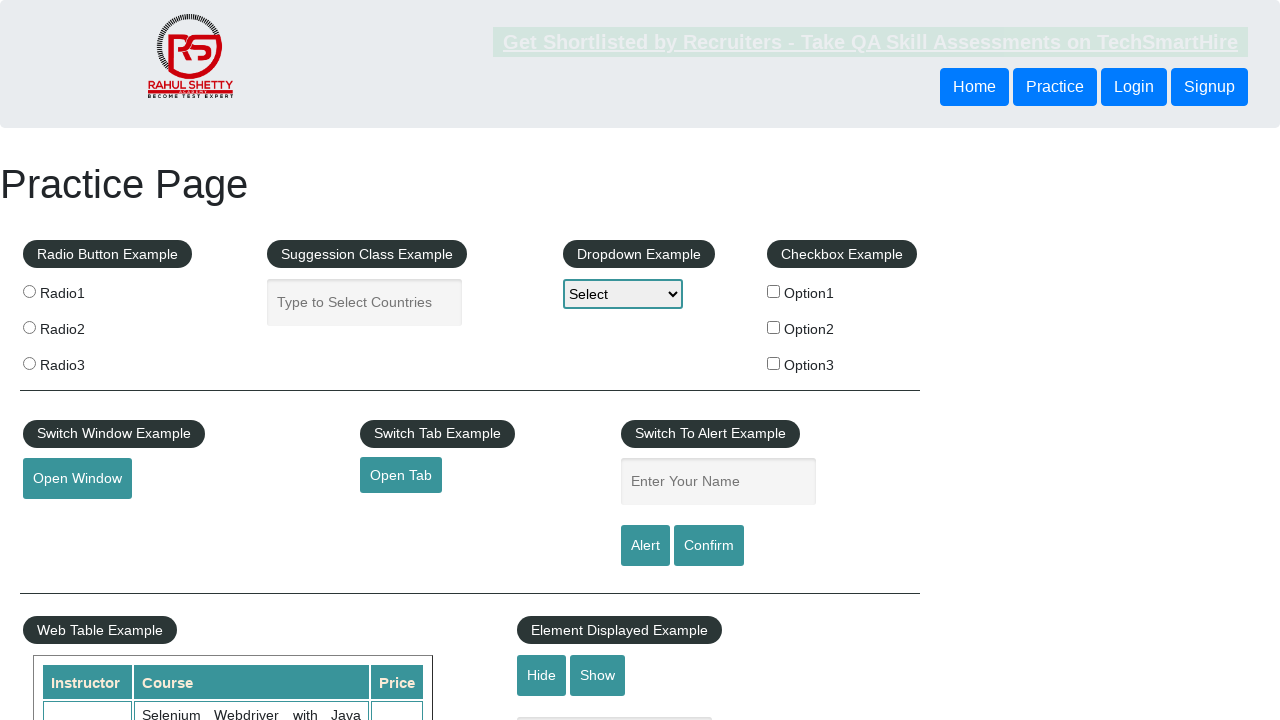

Scrolled down 1400 pixels to locate iframe
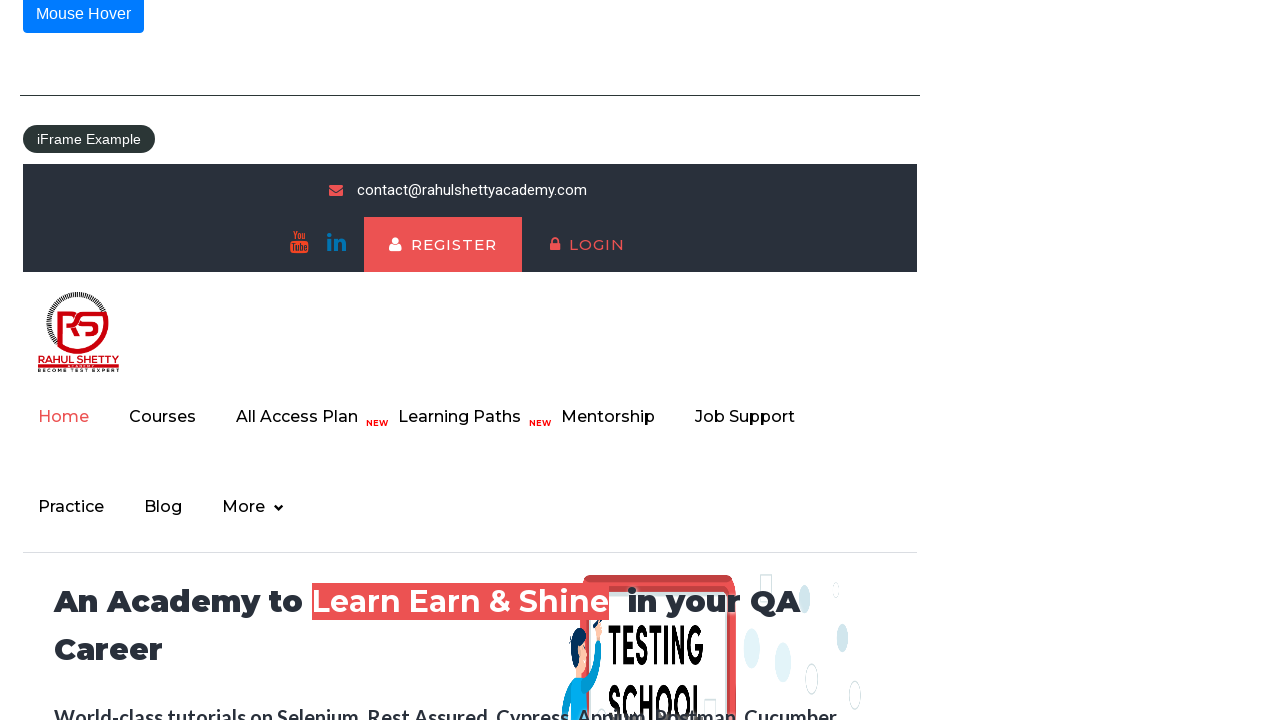

Located iframe with id 'courses-iframe'
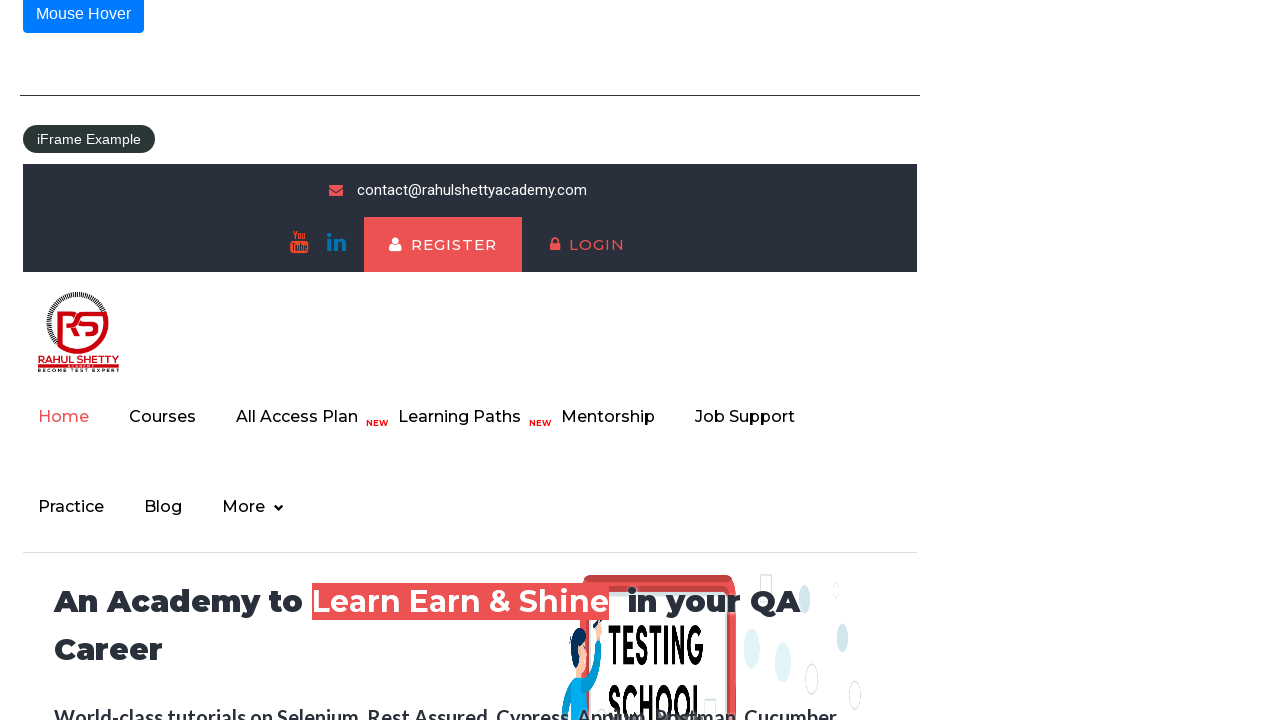

Waited for iframe body element to load
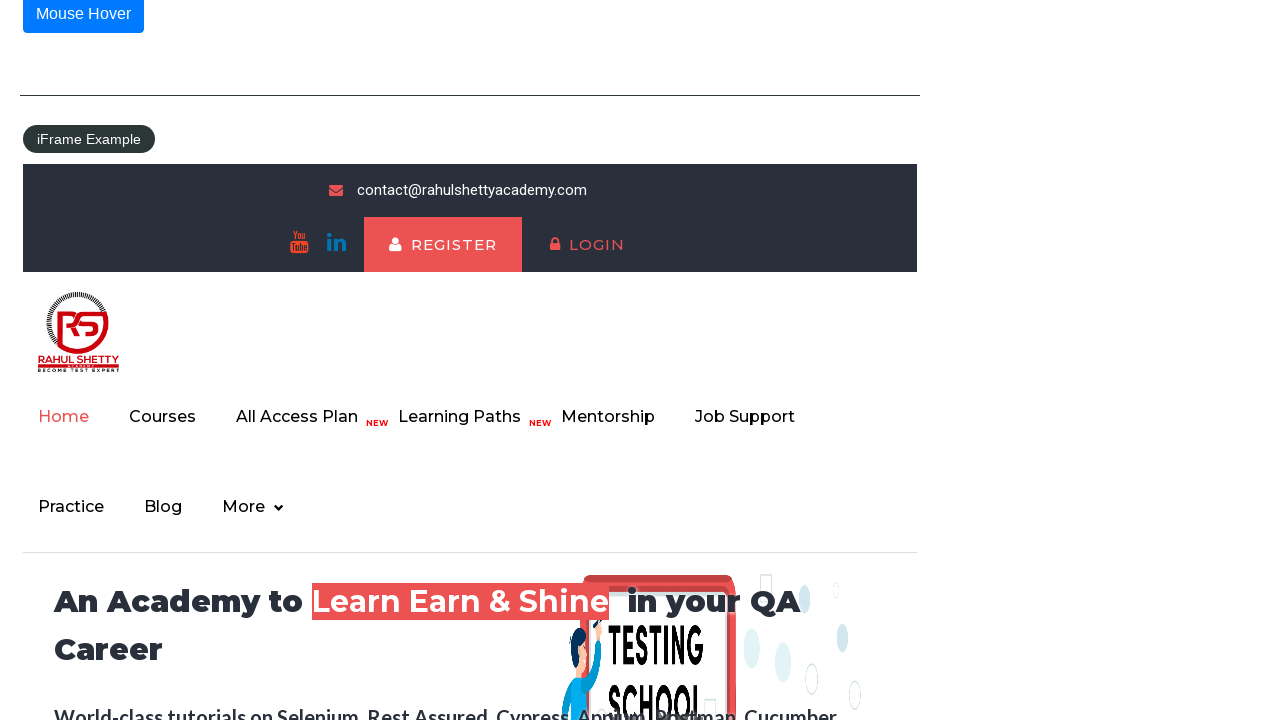

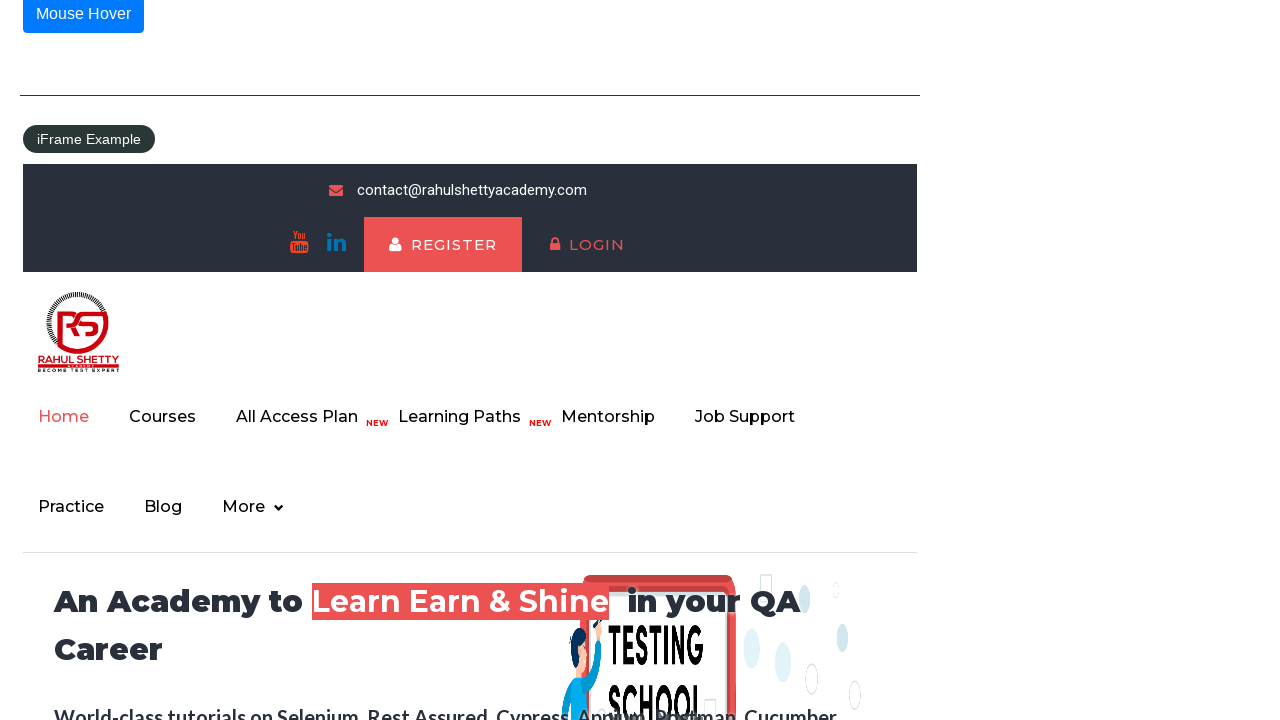